Tests search functionality on an e-commerce website by entering a search term, clicking the search button, and verifying the expected search results are displayed

Starting URL: https://danube-webshop.herokuapp.com/

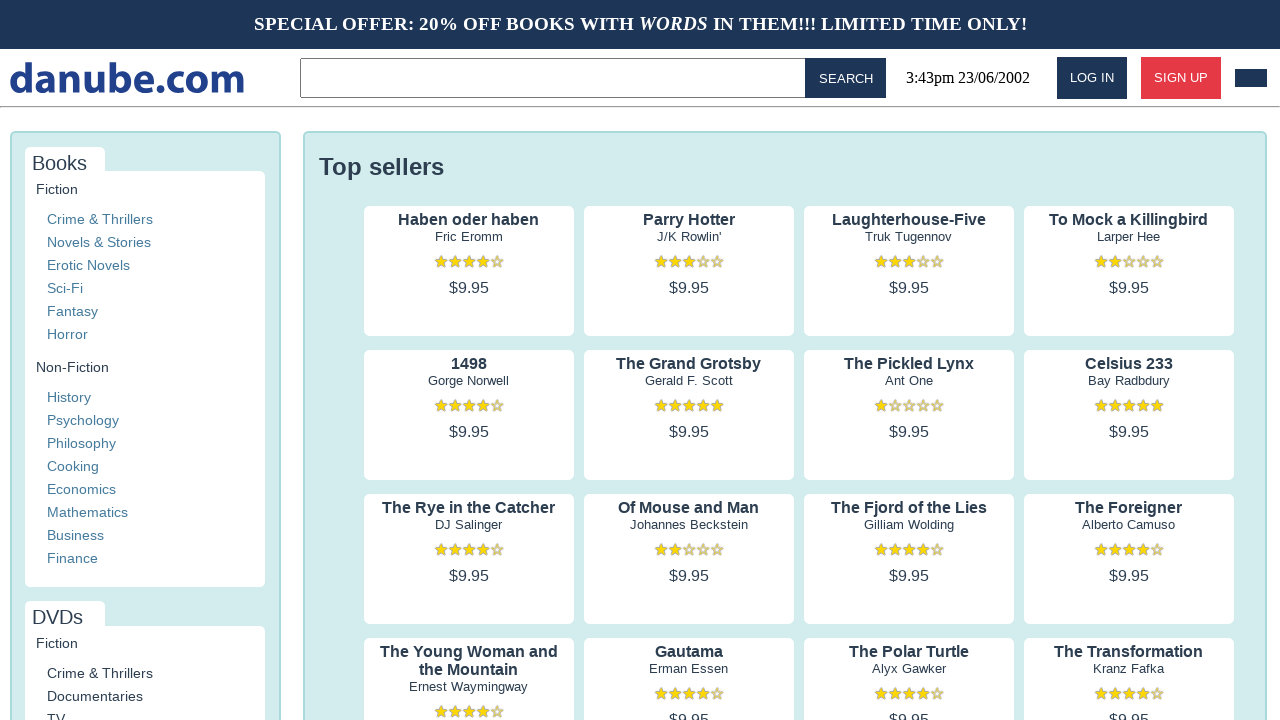

Clicked on search input field at (556, 78) on .topbar > input
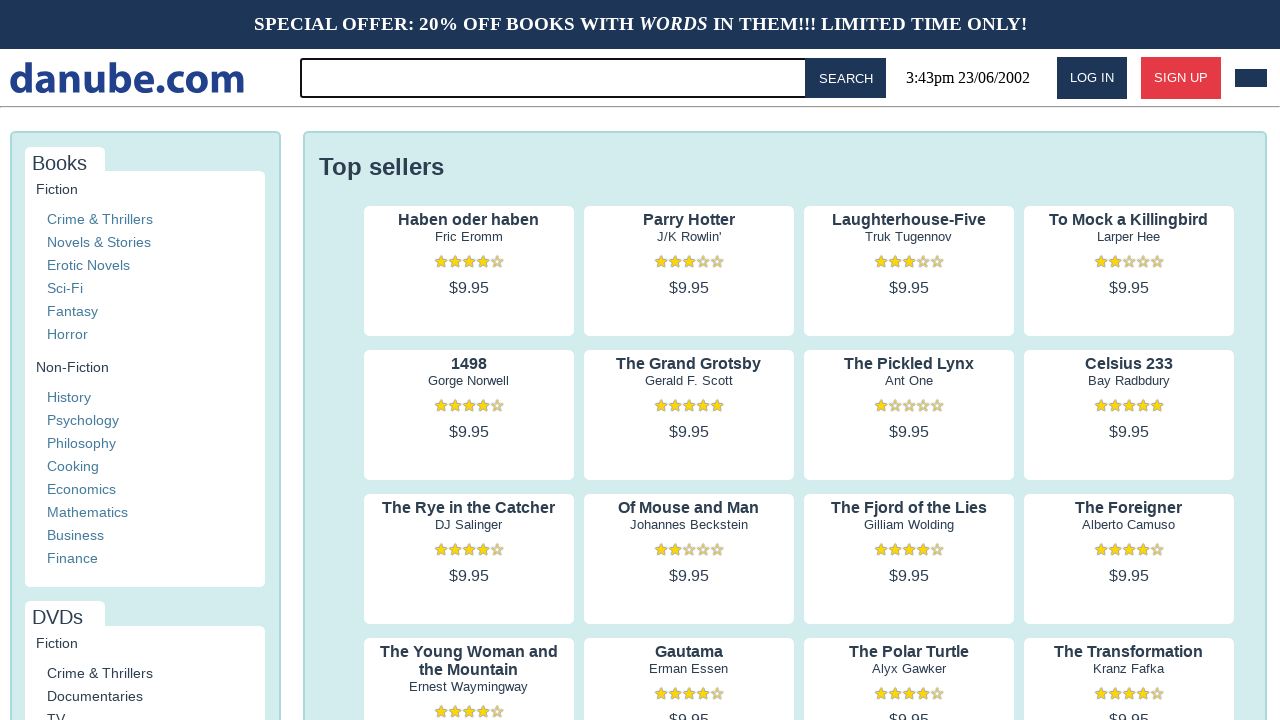

Entered search term 'for' in search field on .topbar > input
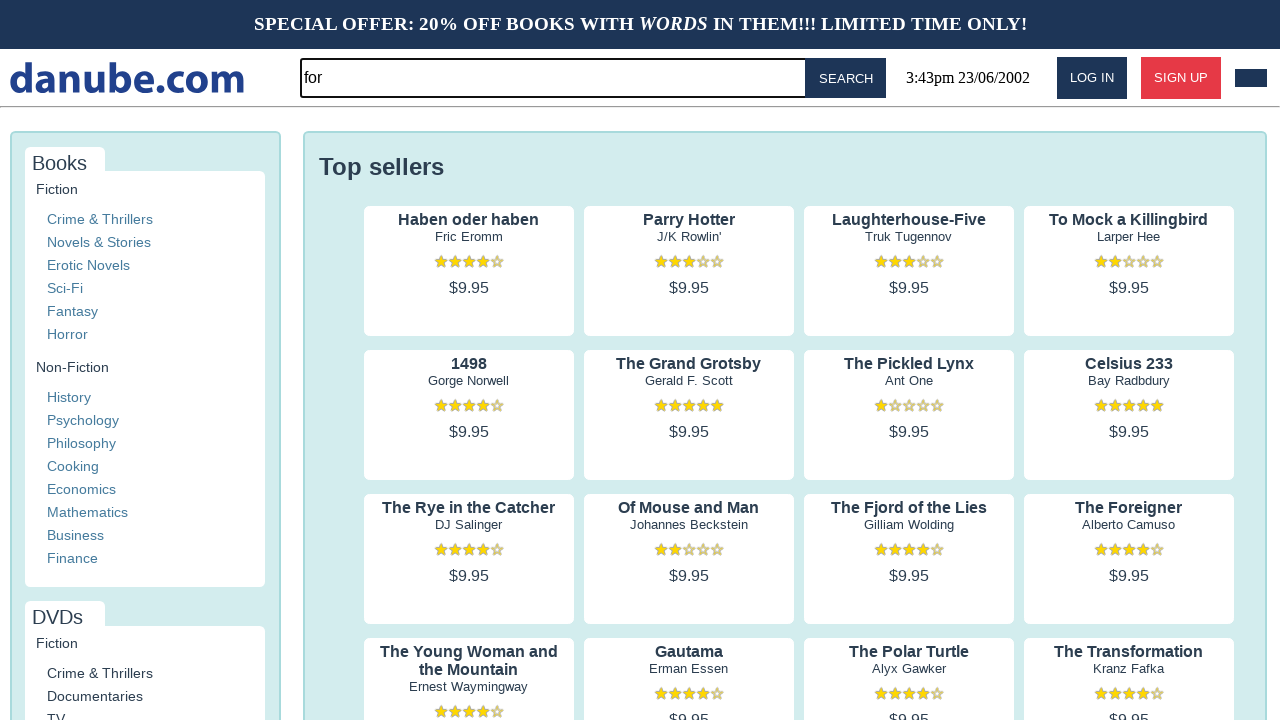

Clicked search button to perform search at (846, 78) on #button-search
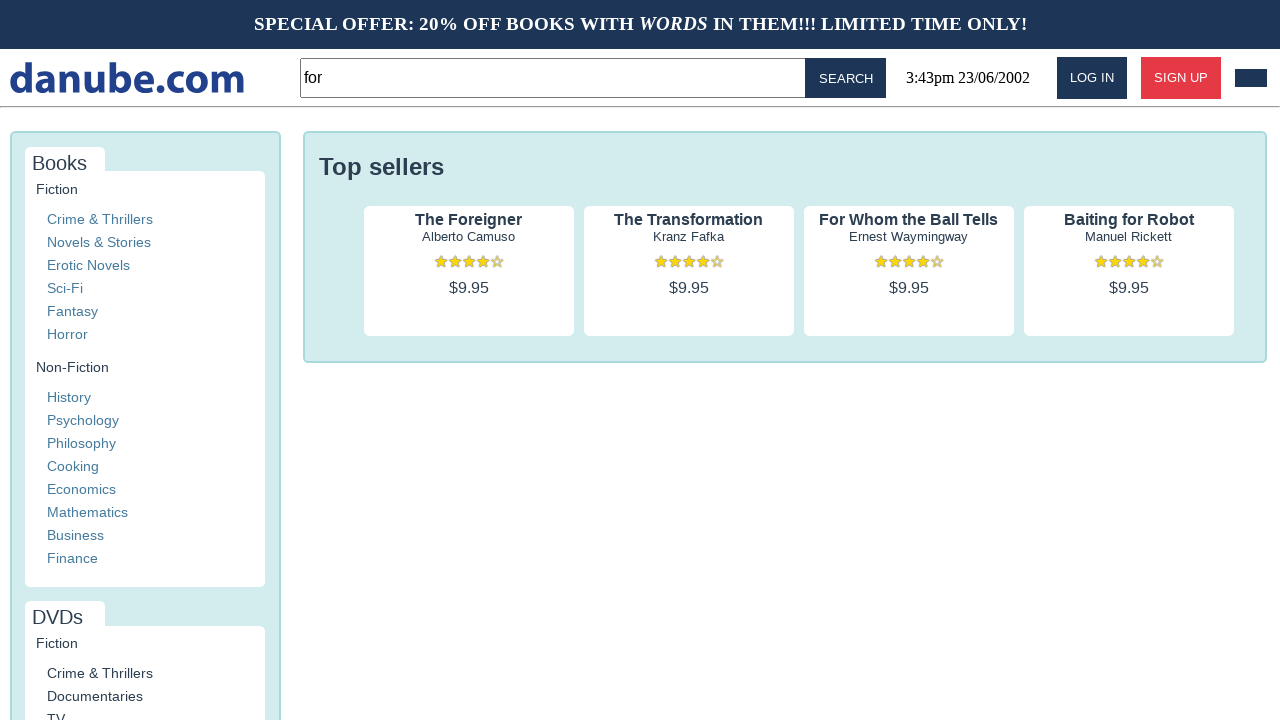

Search results loaded and displayed
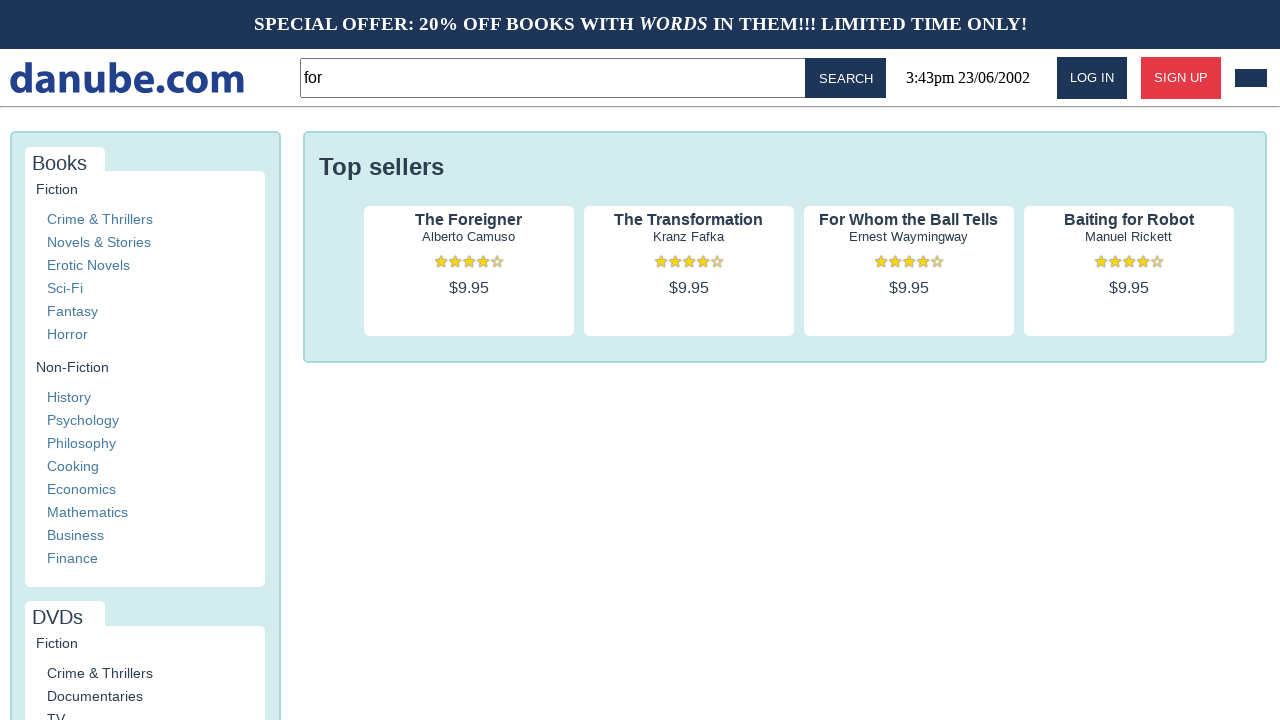

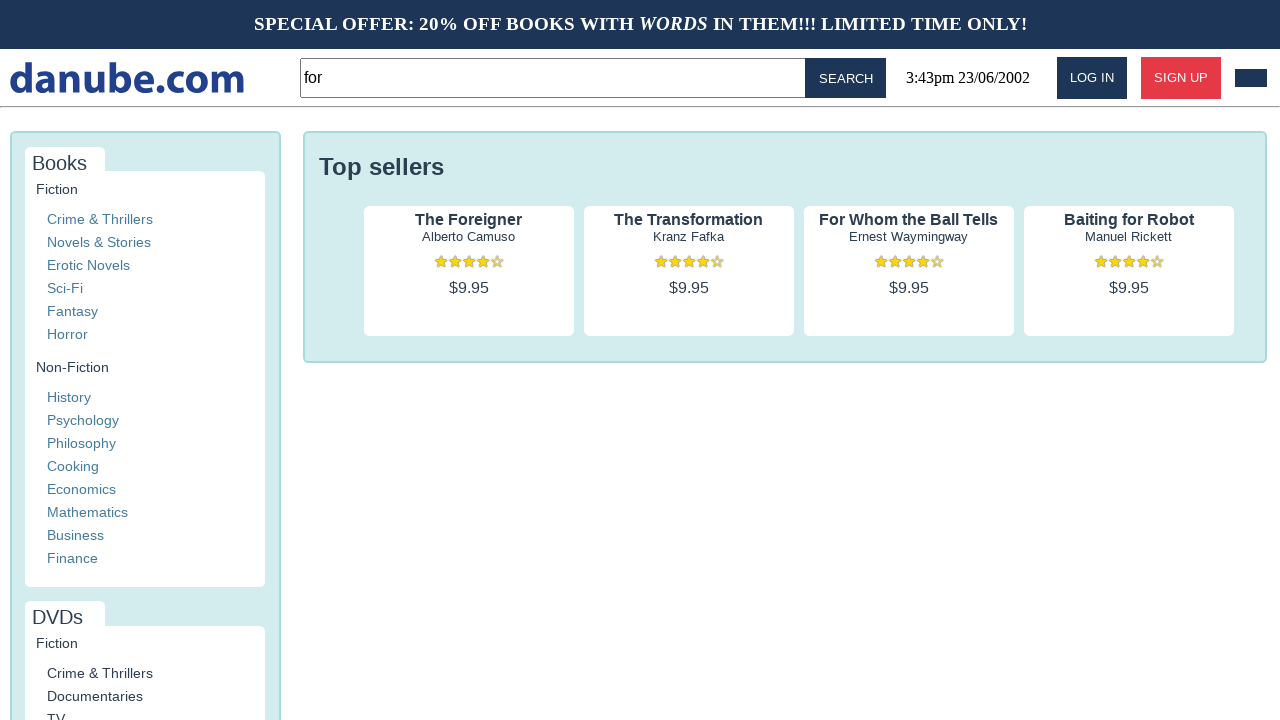